Tests dropdown selection by selecting an option by visible text

Starting URL: http://omayo.blogspot.com

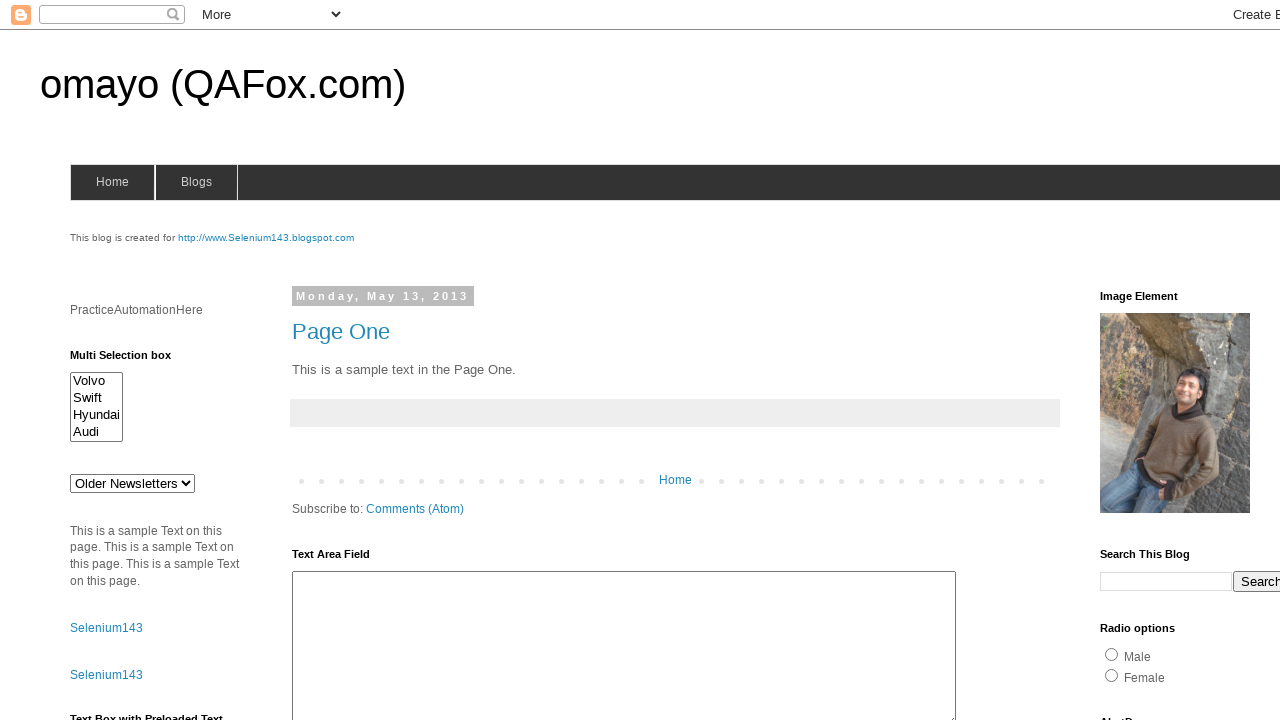

Selected 'doc 3' from dropdown with id 'drop1' on #drop1
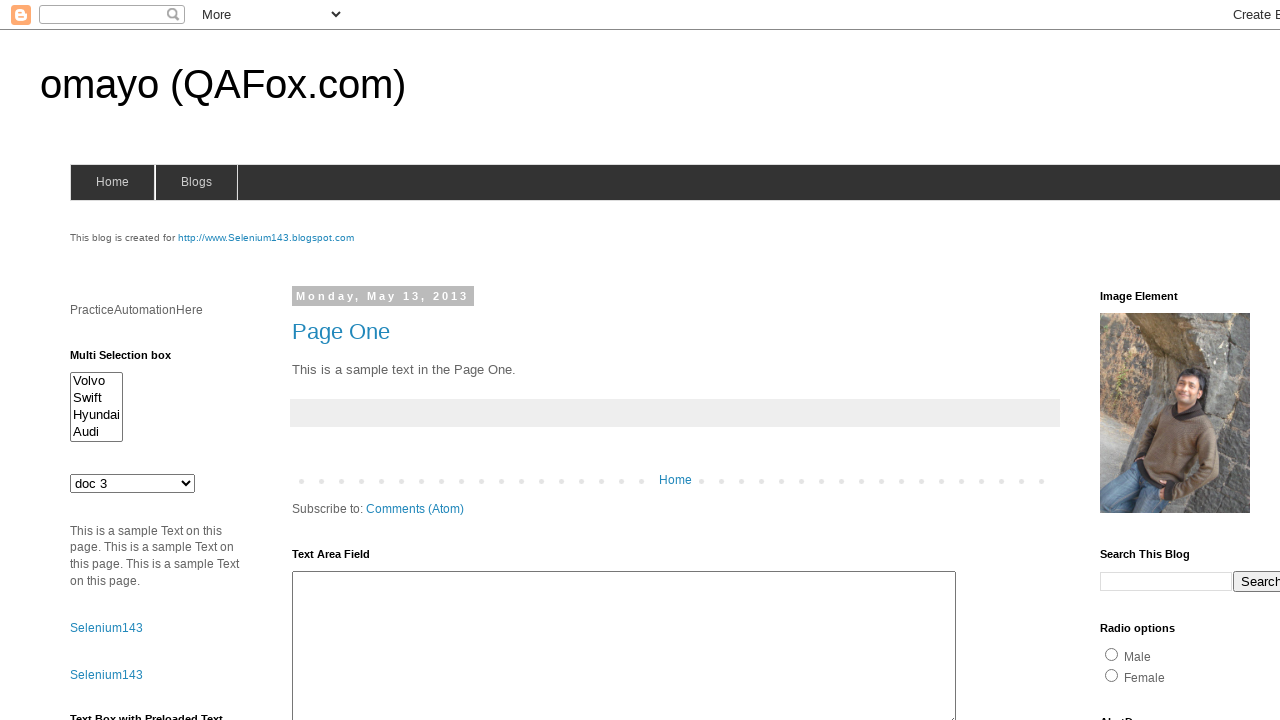

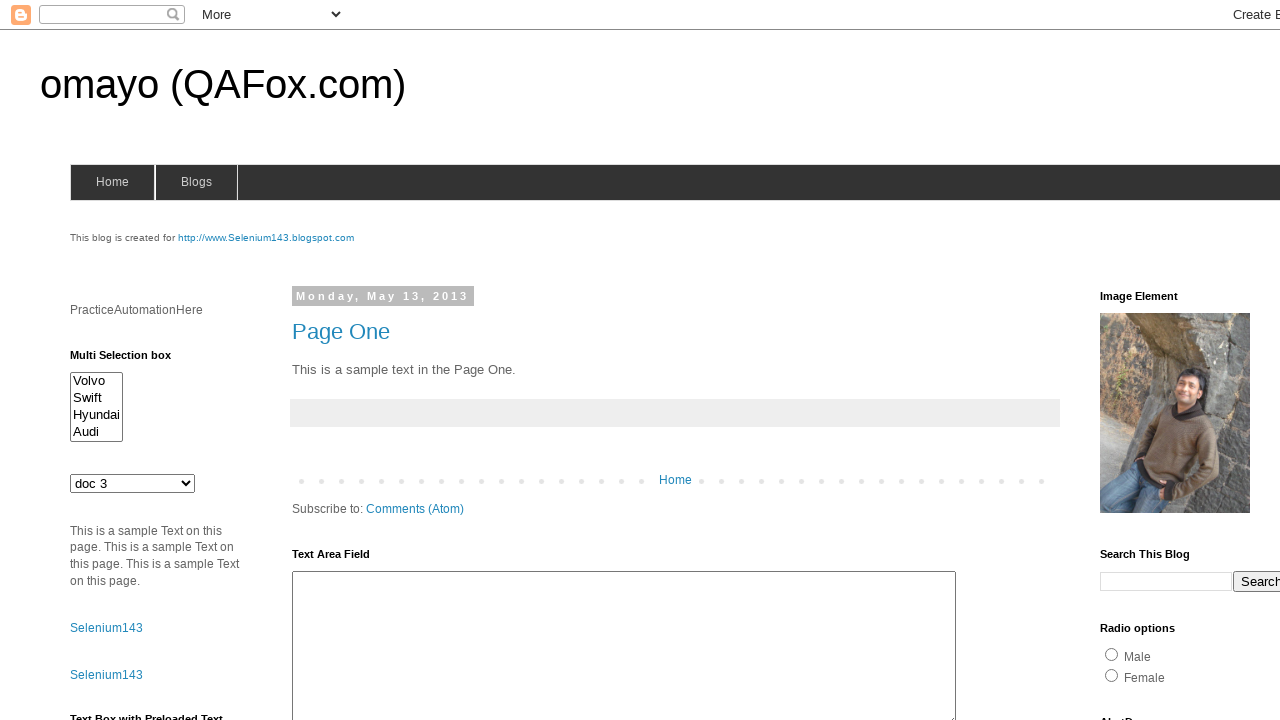